Navigates to DemoQA broken images page and verifies that images are present on the page.

Starting URL: https://demoqa.com/broken

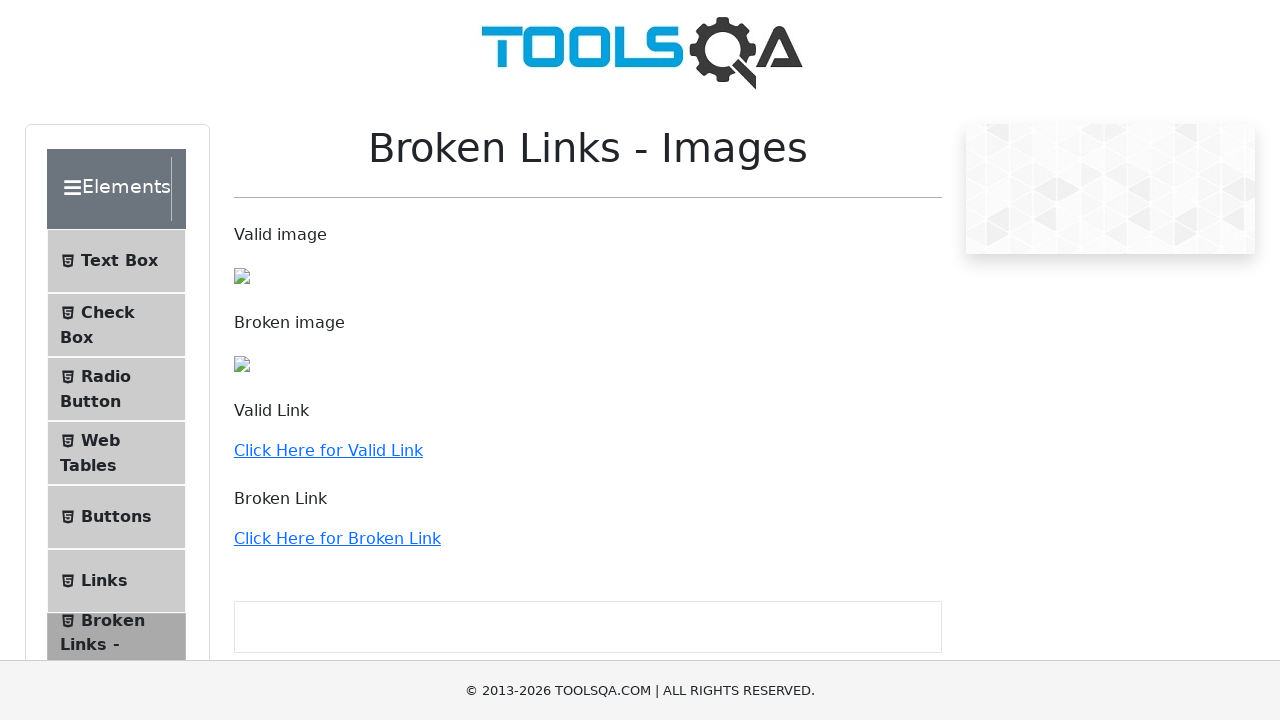

Navigated to DemoQA broken images page
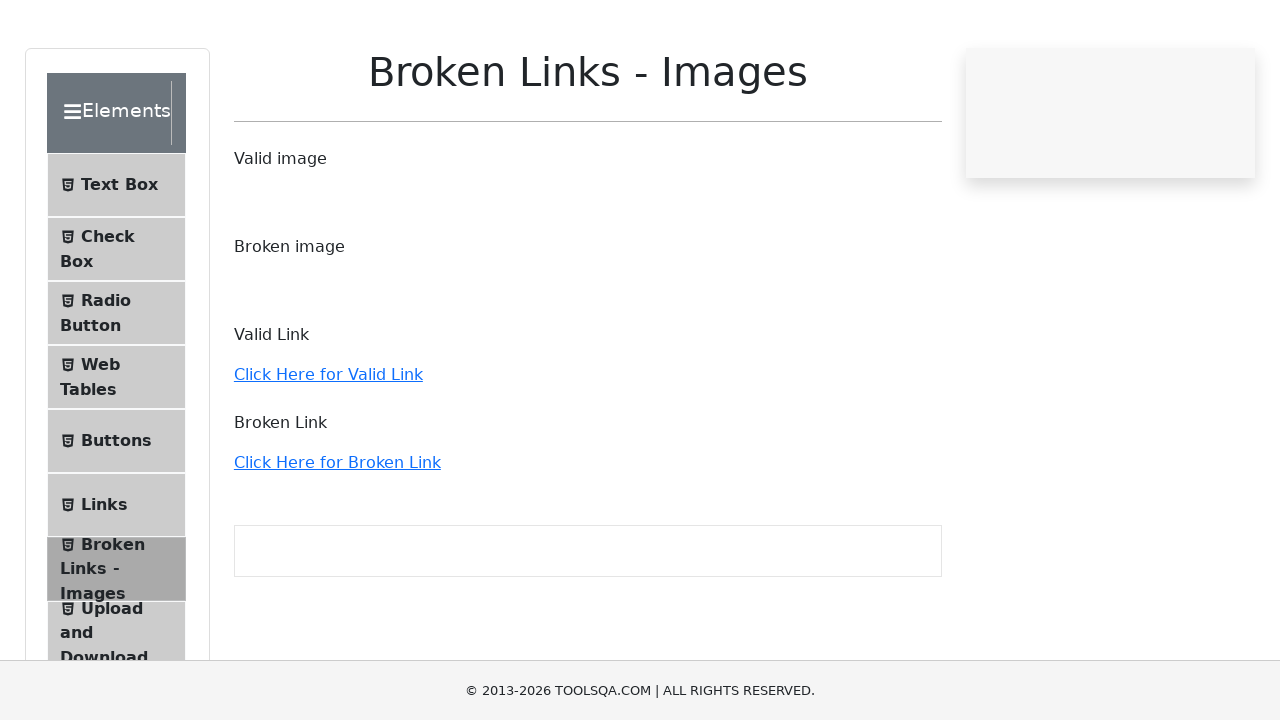

Images selector is present on the page
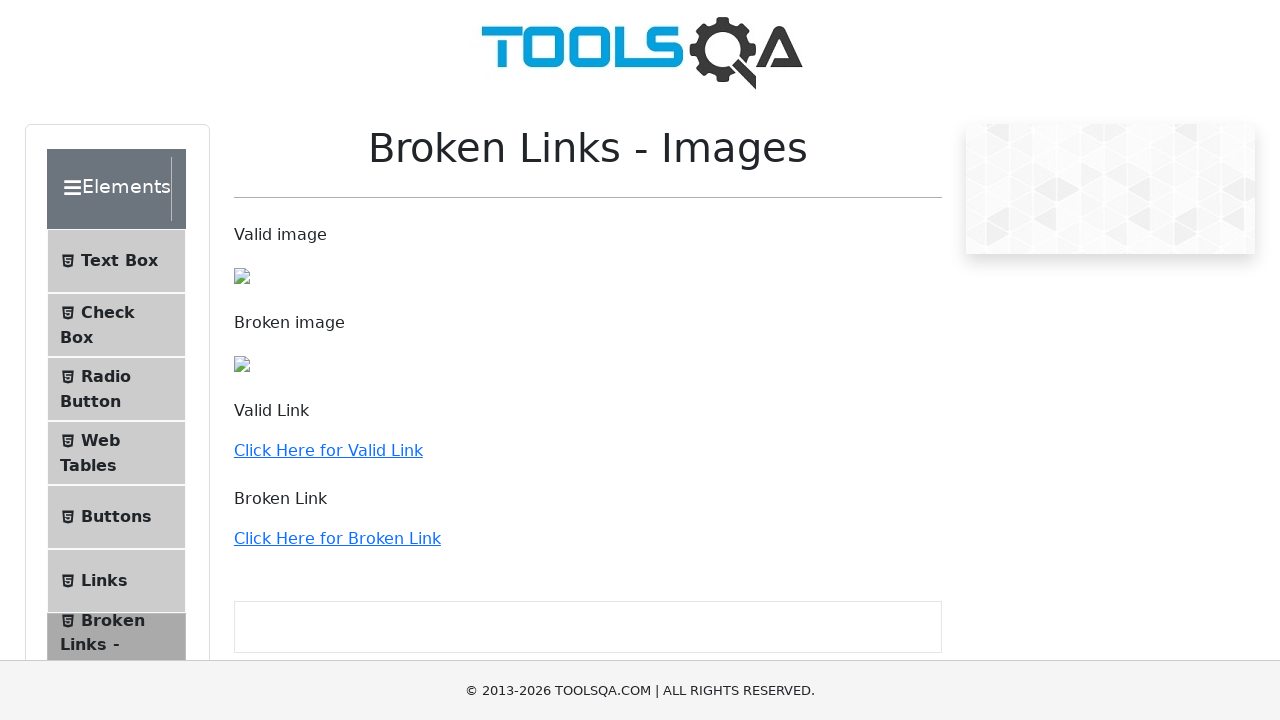

First image element is loaded and visible
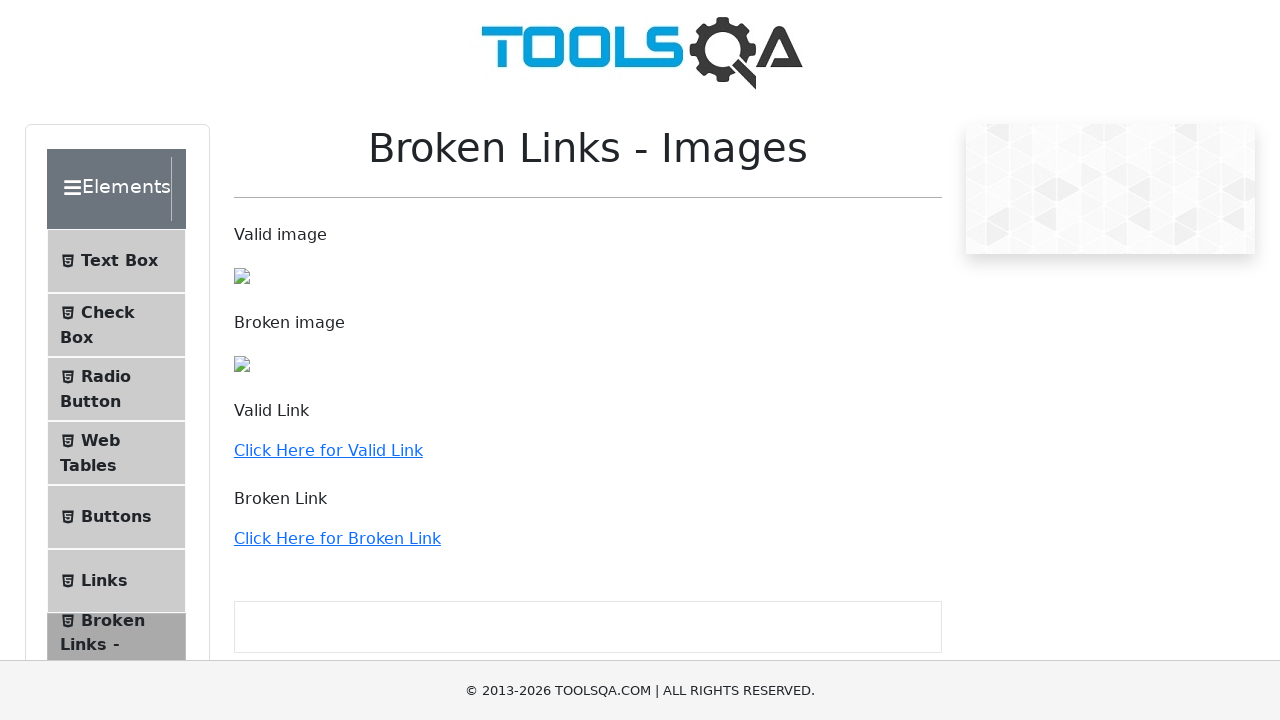

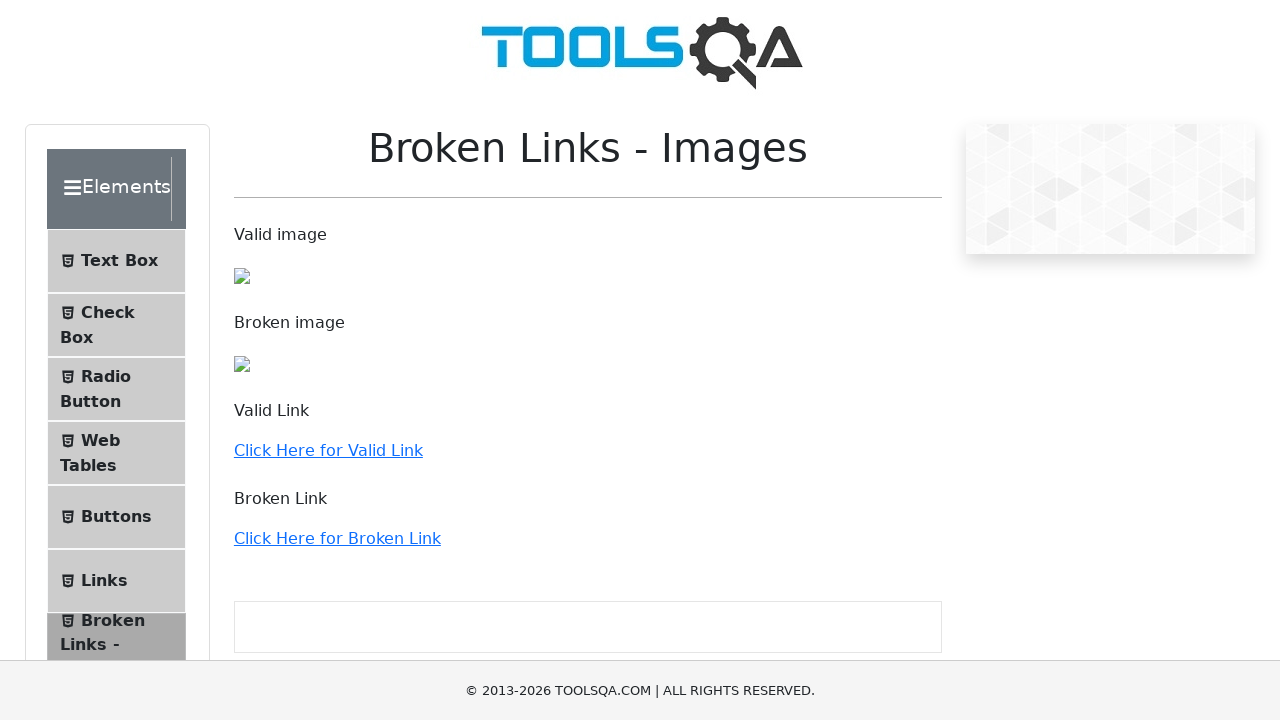